Tests a web form by entering "UPEX" into a text box, clicking submit, and verifying the success message shows "Received!"

Starting URL: https://www.selenium.dev/selenium/web/web-form.html

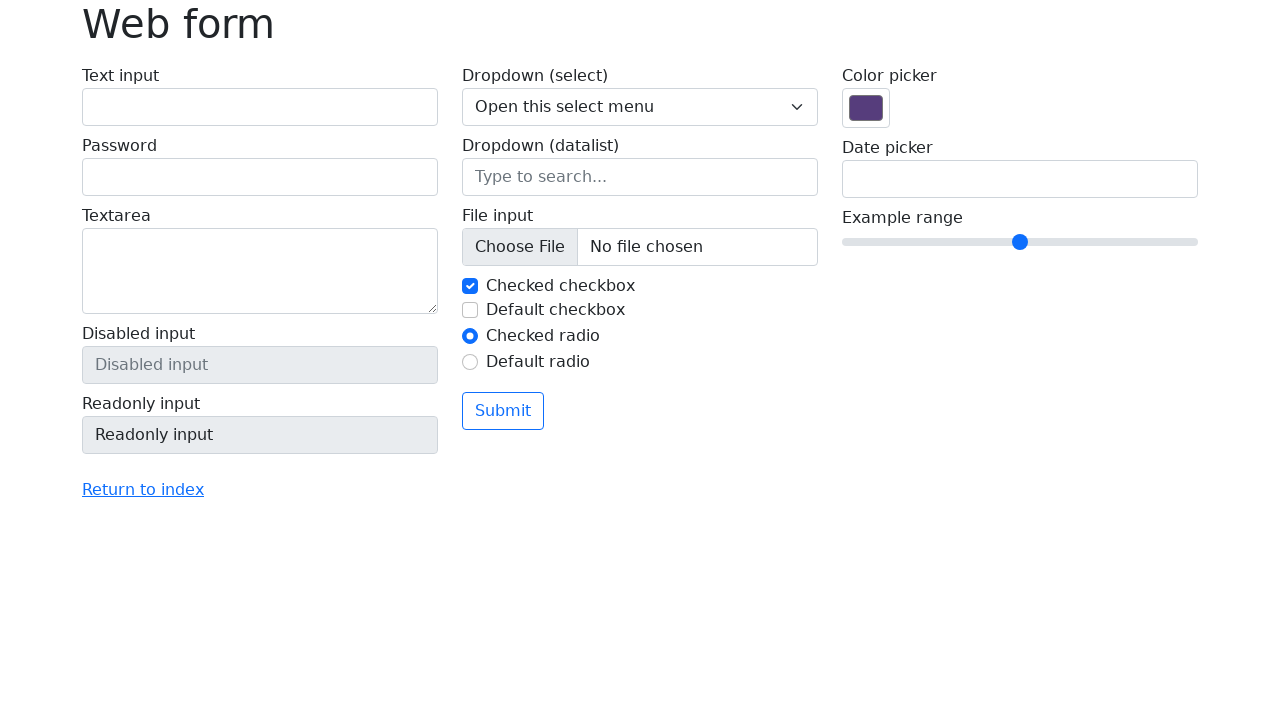

Verified page title is 'Web form'
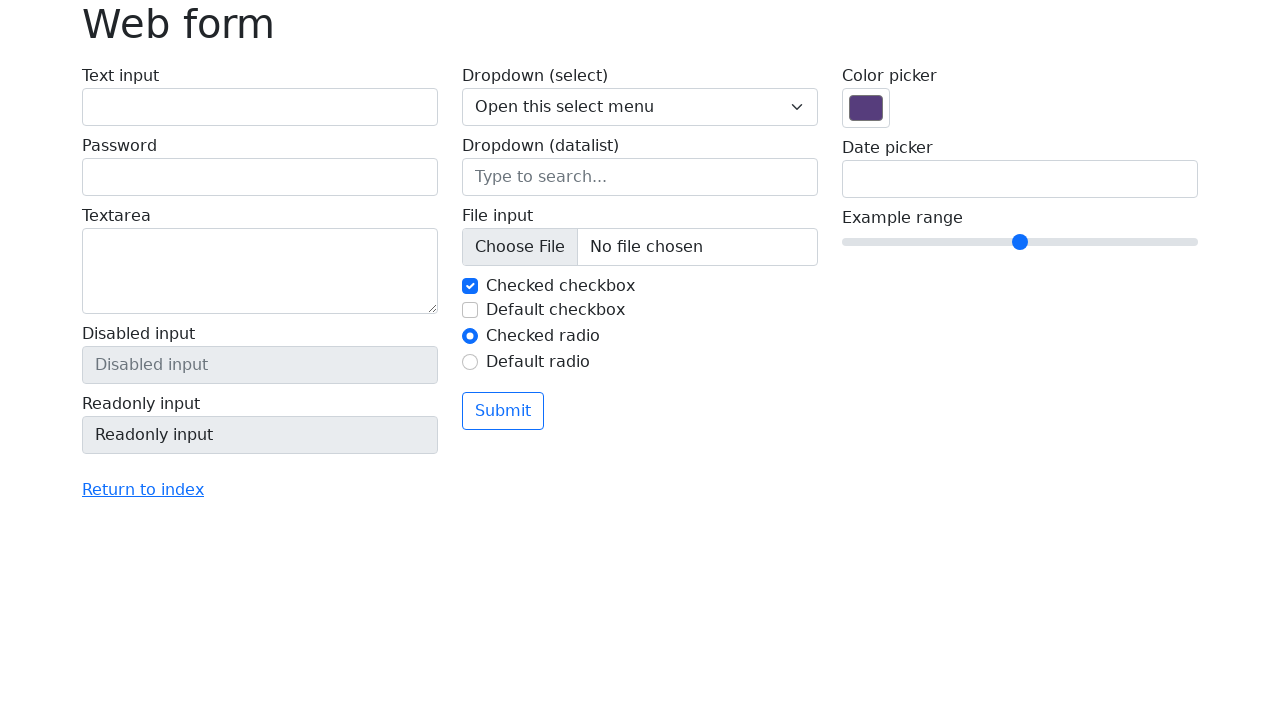

Filled text box with 'UPEX' on [name='my-text']
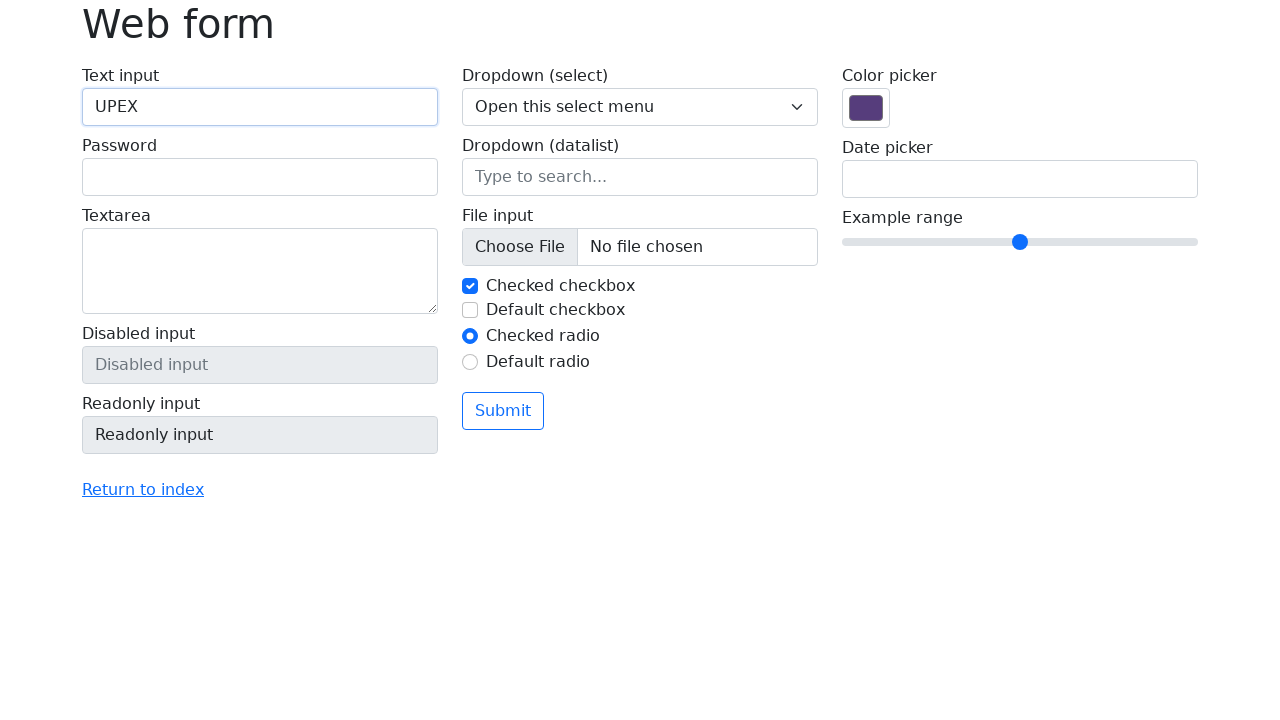

Clicked submit button at (503, 411) on [type='submit']
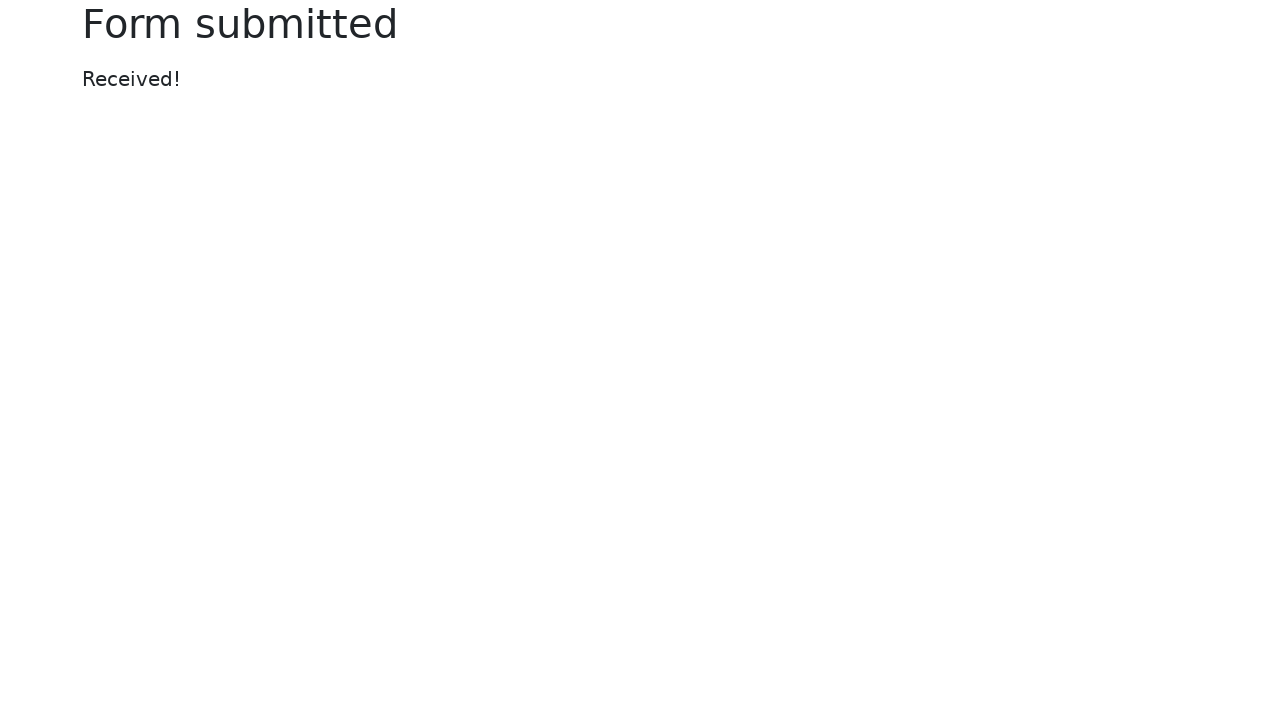

Verified success message shows 'Received!'
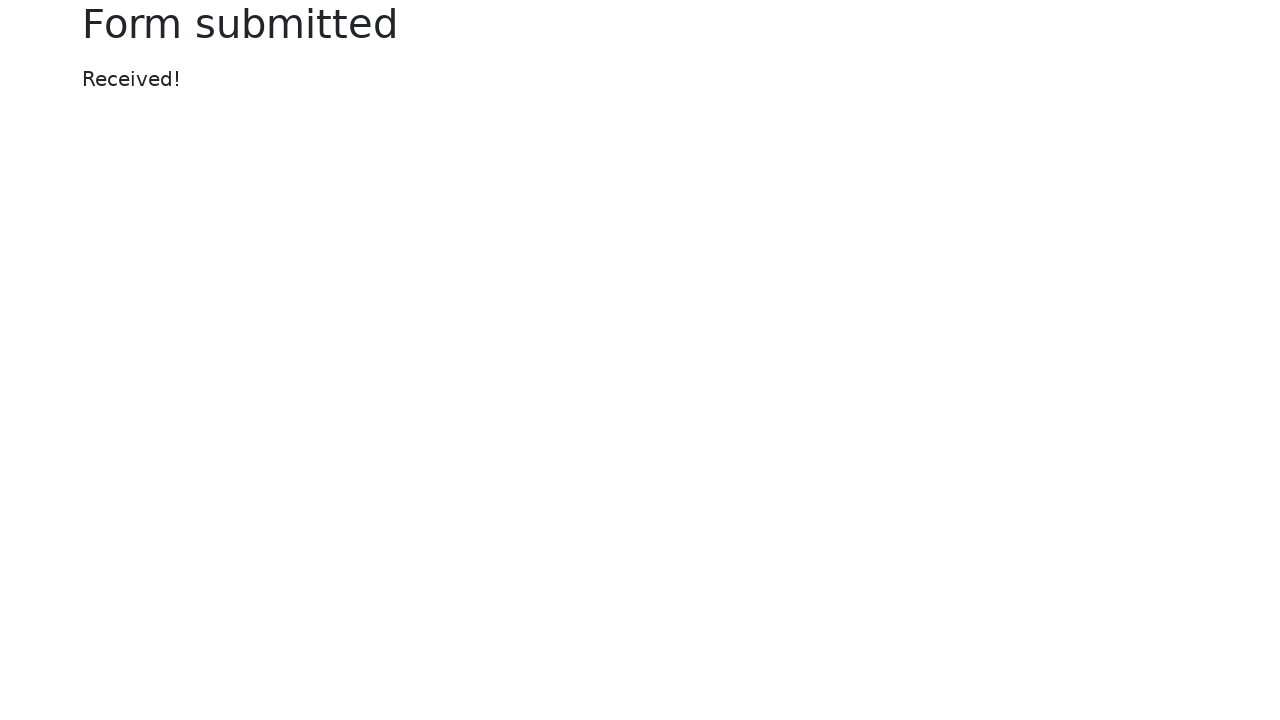

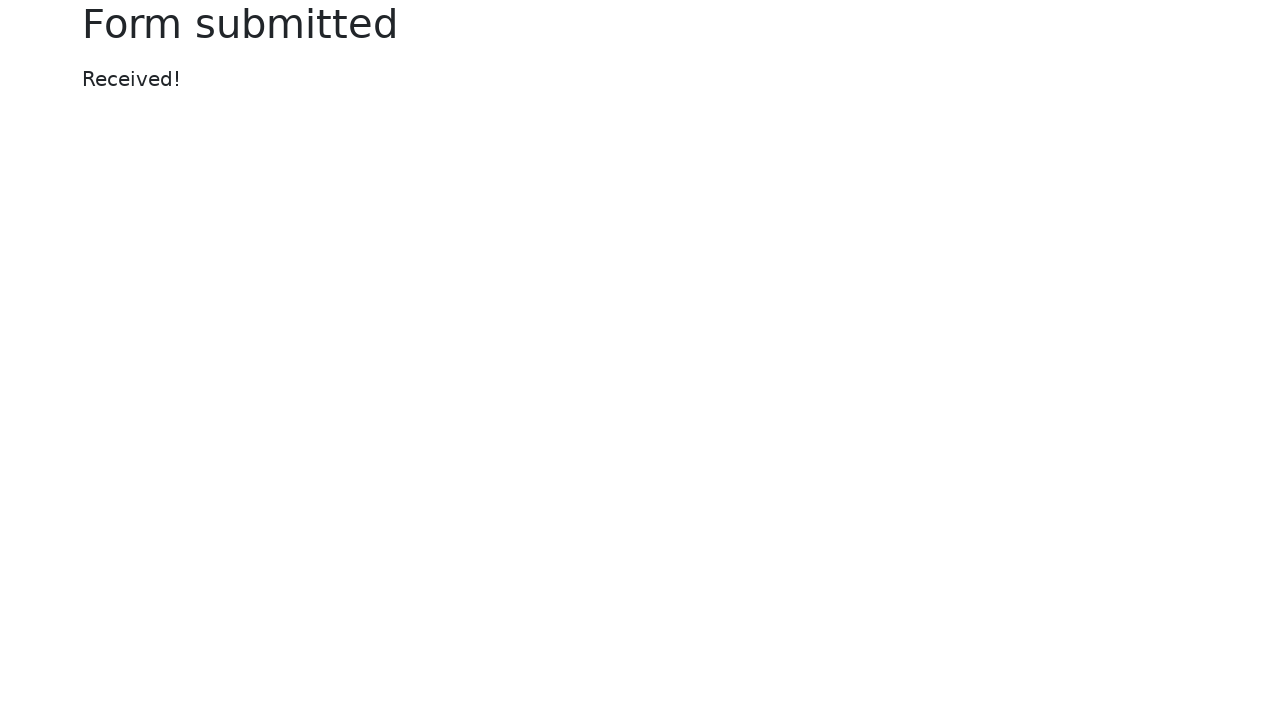